Tests the product review functionality by navigating to a product, switching to the reviews tab, and submitting a 5-star review with comments

Starting URL: https://practice.automationtesting.in/

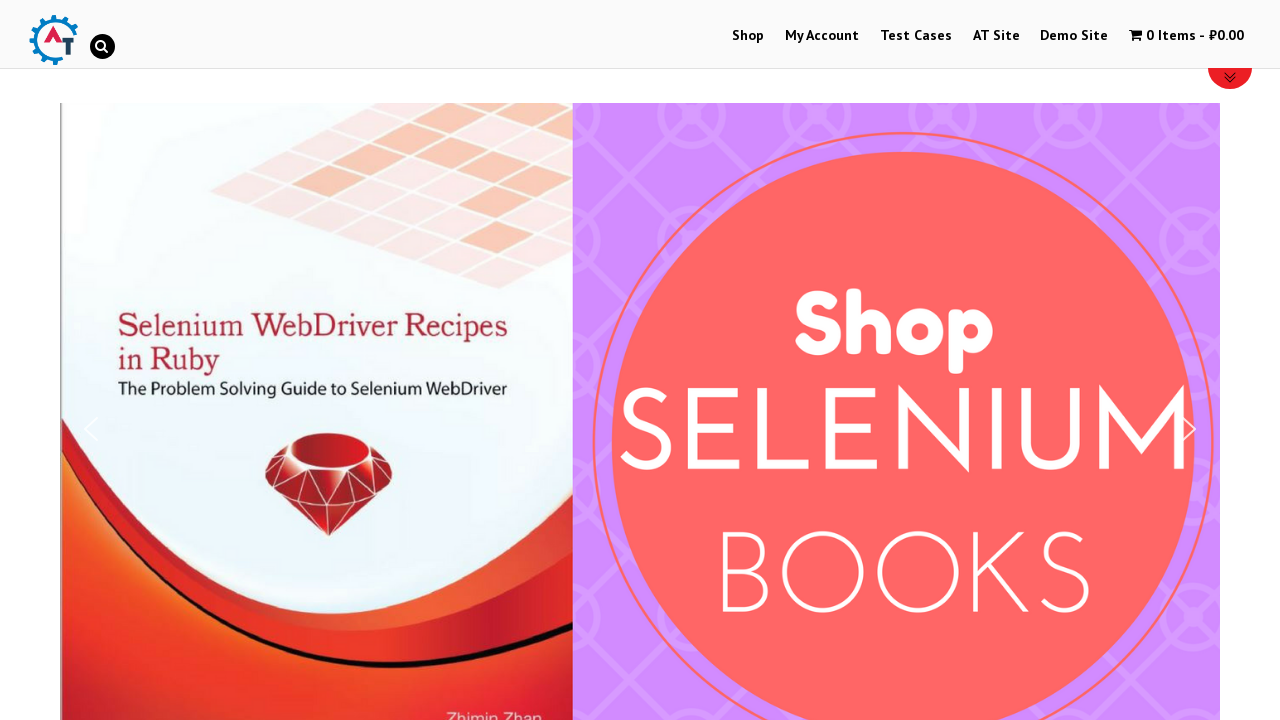

Scrolled down 600px to view products
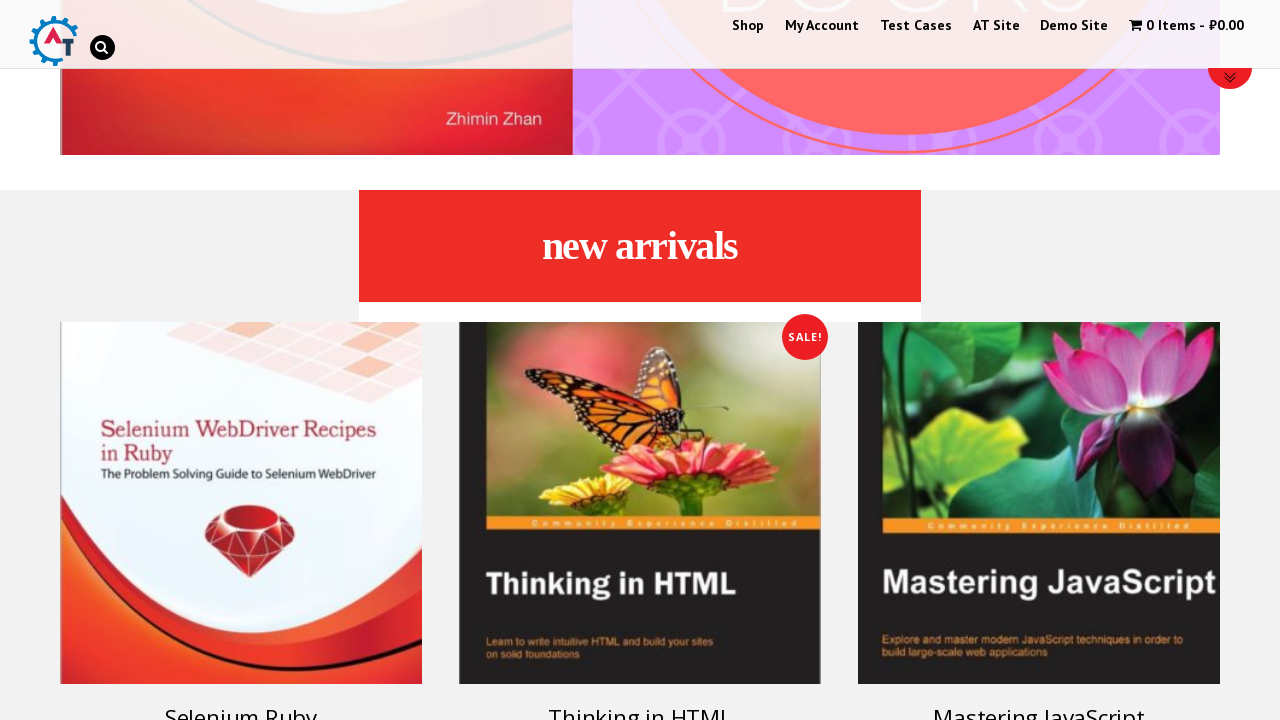

Clicked on Selenium Ruby product at (241, 702) on #text-22-sub_row_1-0-2-0-0 h3
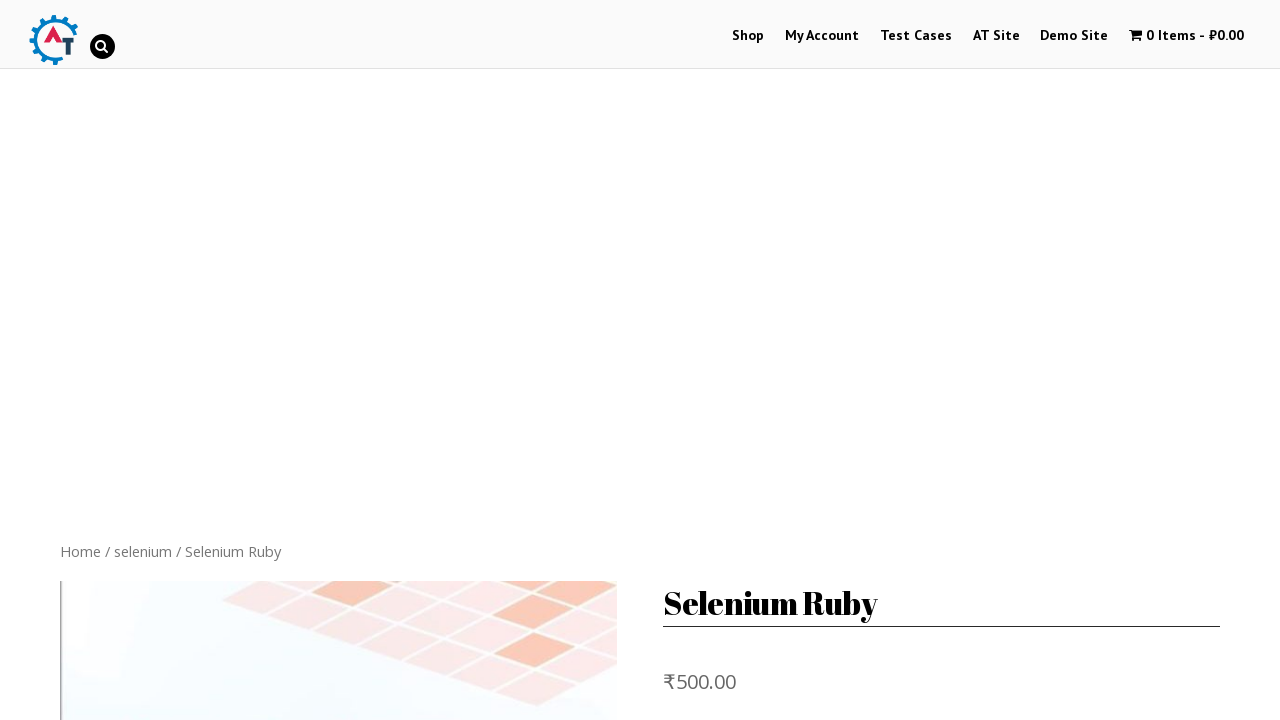

Clicked on the Reviews tab at (309, 360) on .reviews_tab
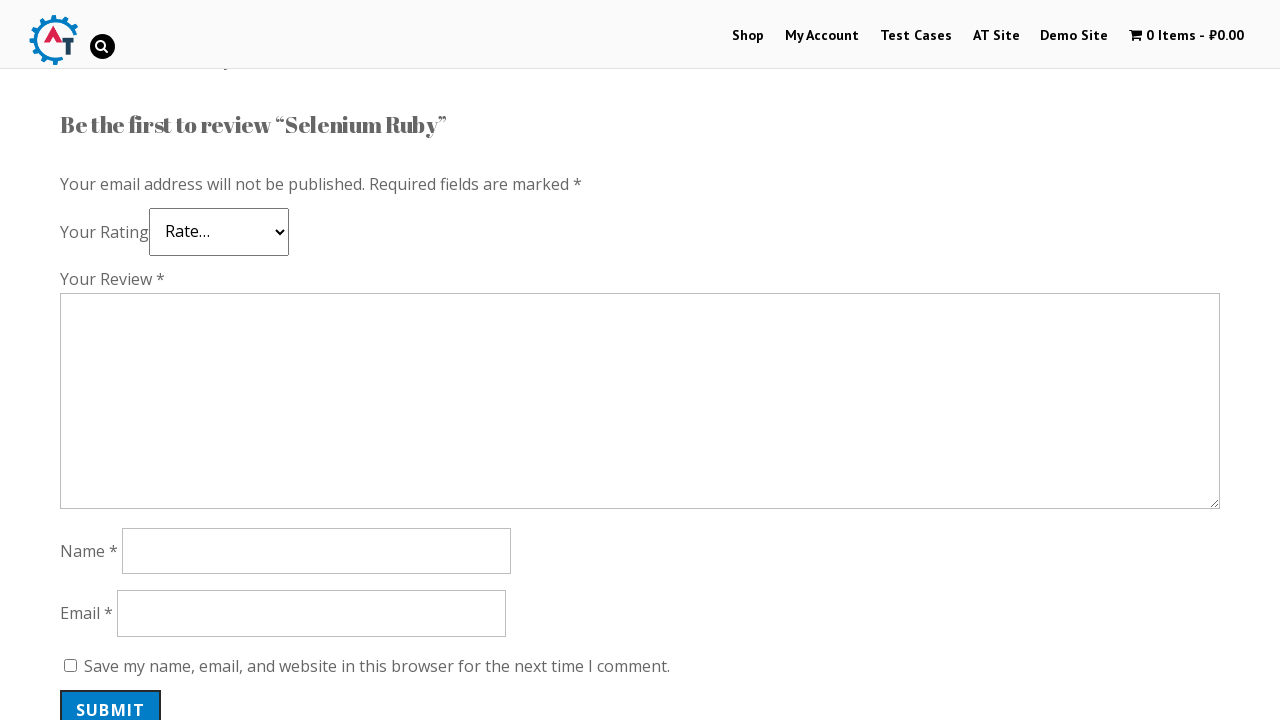

Selected 5-star rating at (132, 244) on .star-5
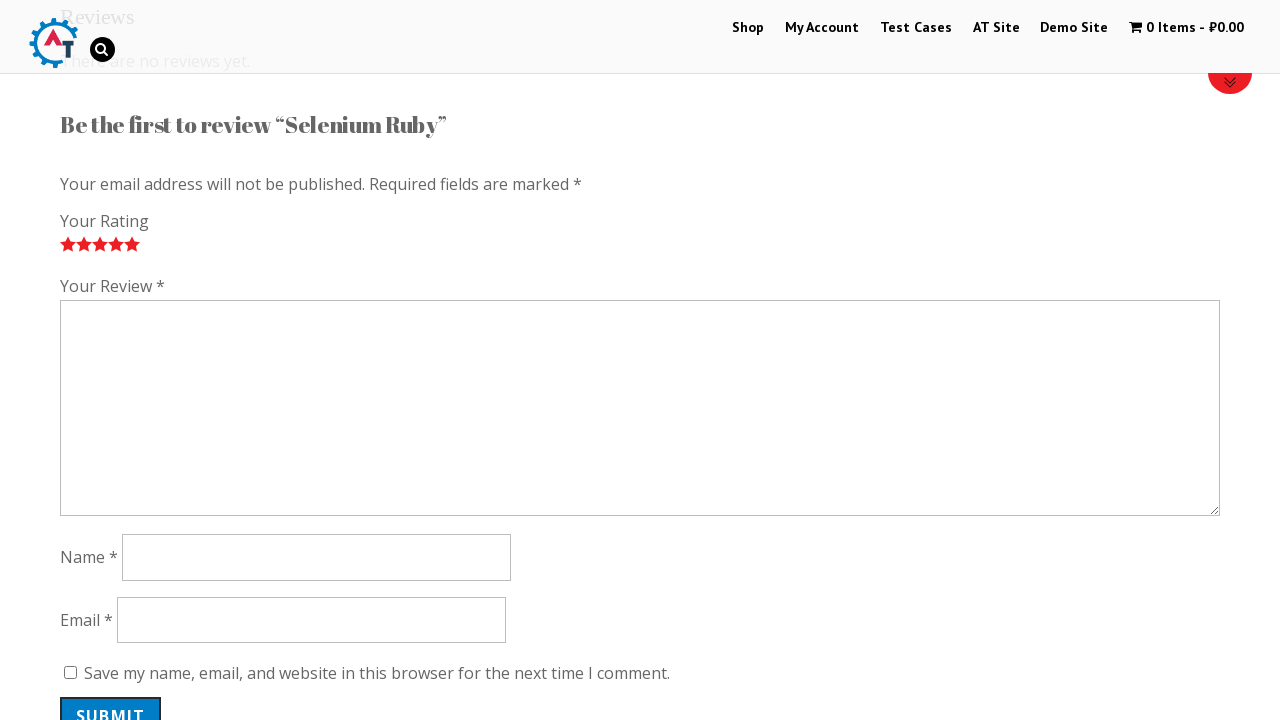

Filled review comment with 'Nice book!' on #comment
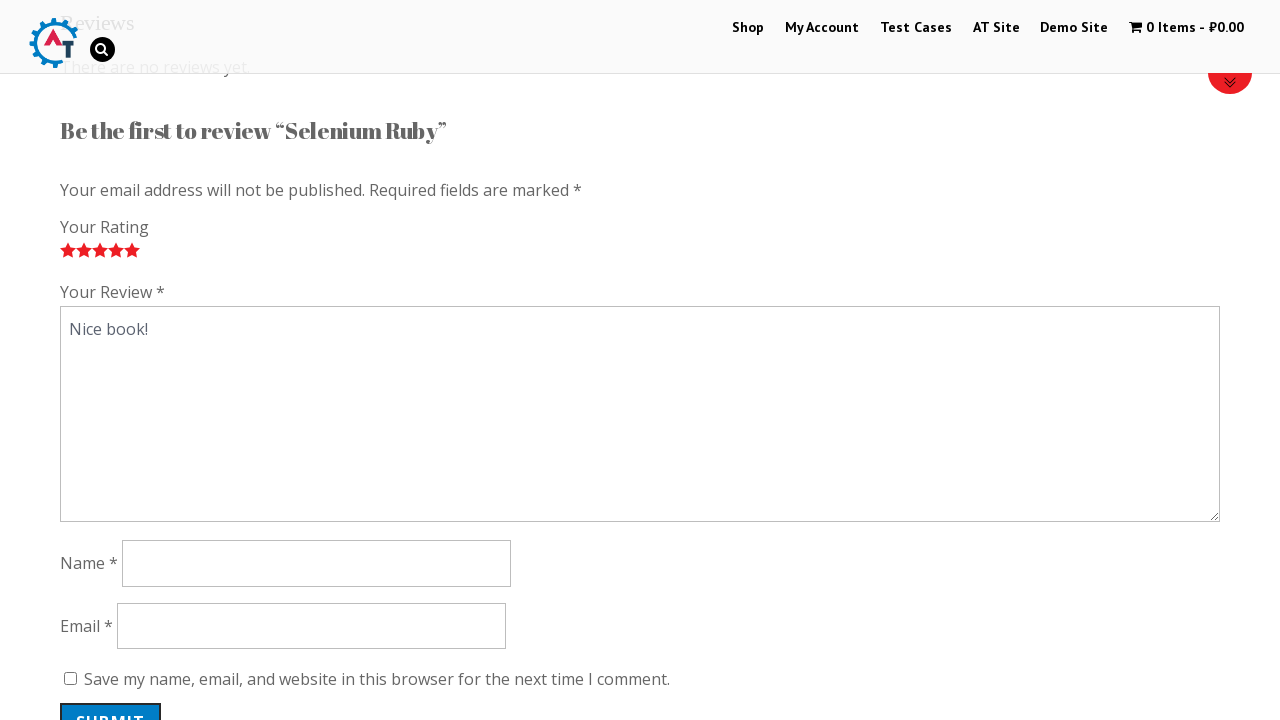

Filled reviewer name with 'Vika' on #author
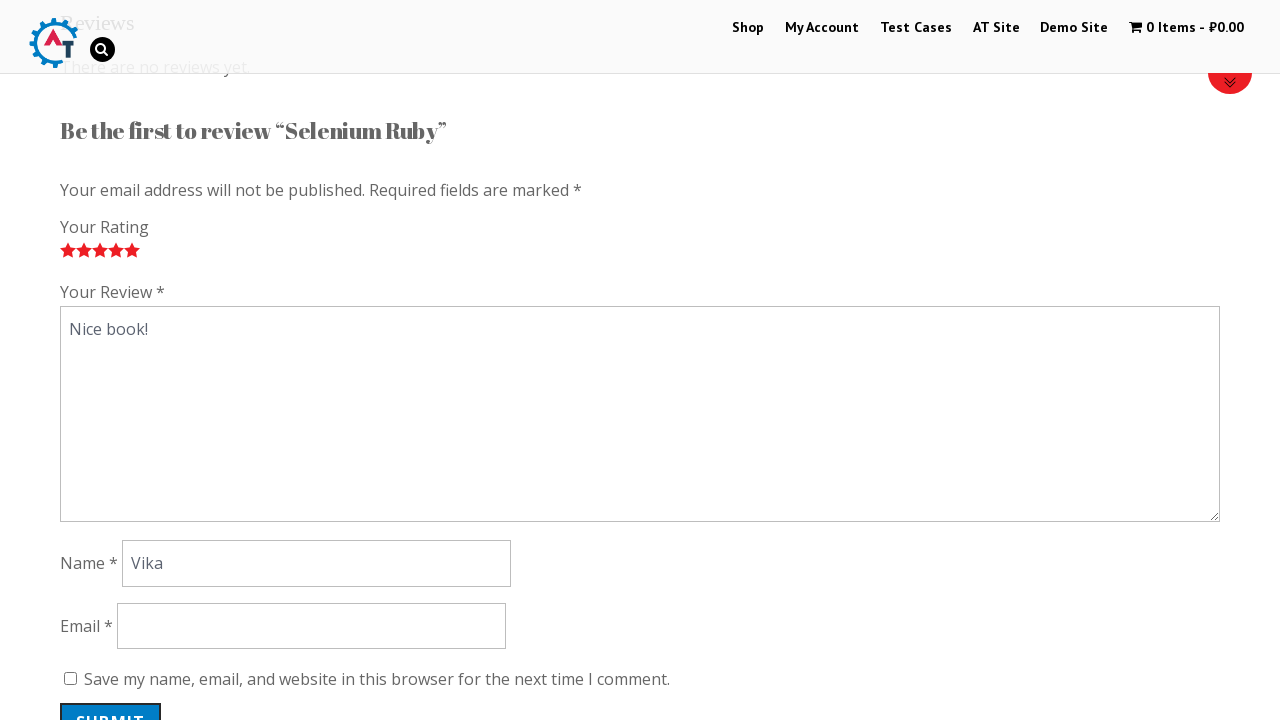

Filled reviewer email with 'zvereva@yandex.ru' on #email
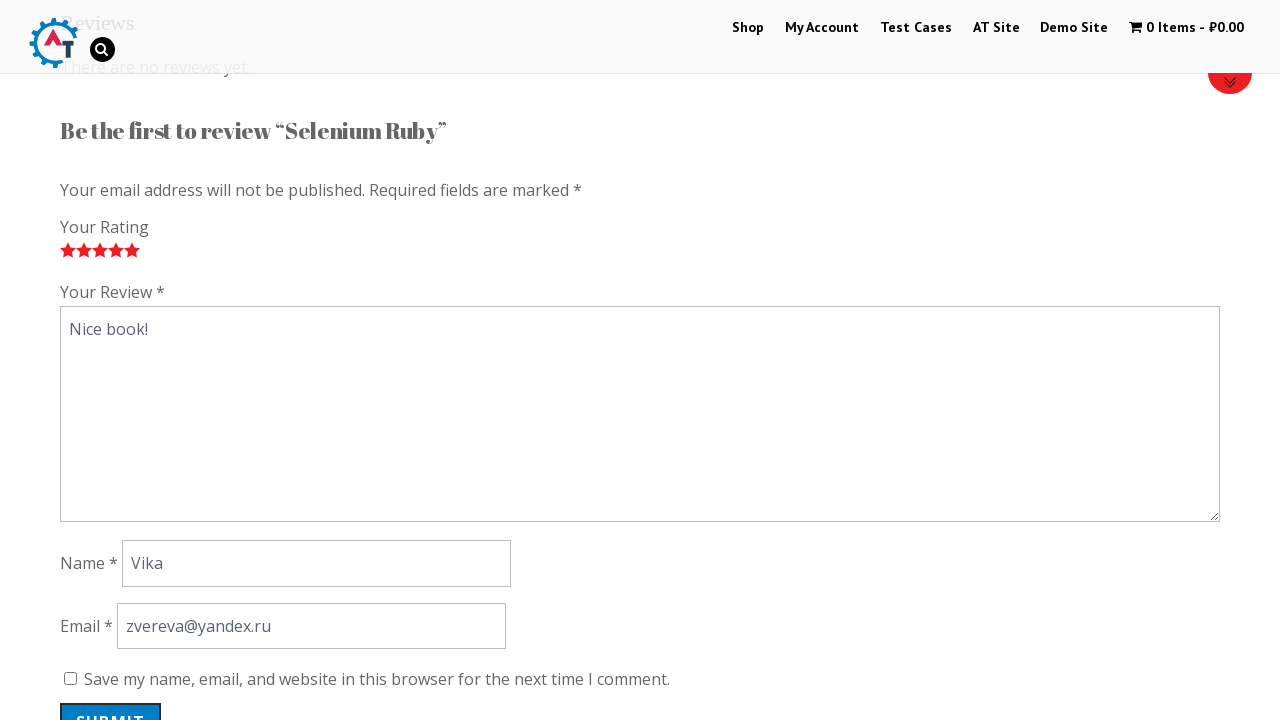

Submitted the 5-star review at (111, 700) on #submit
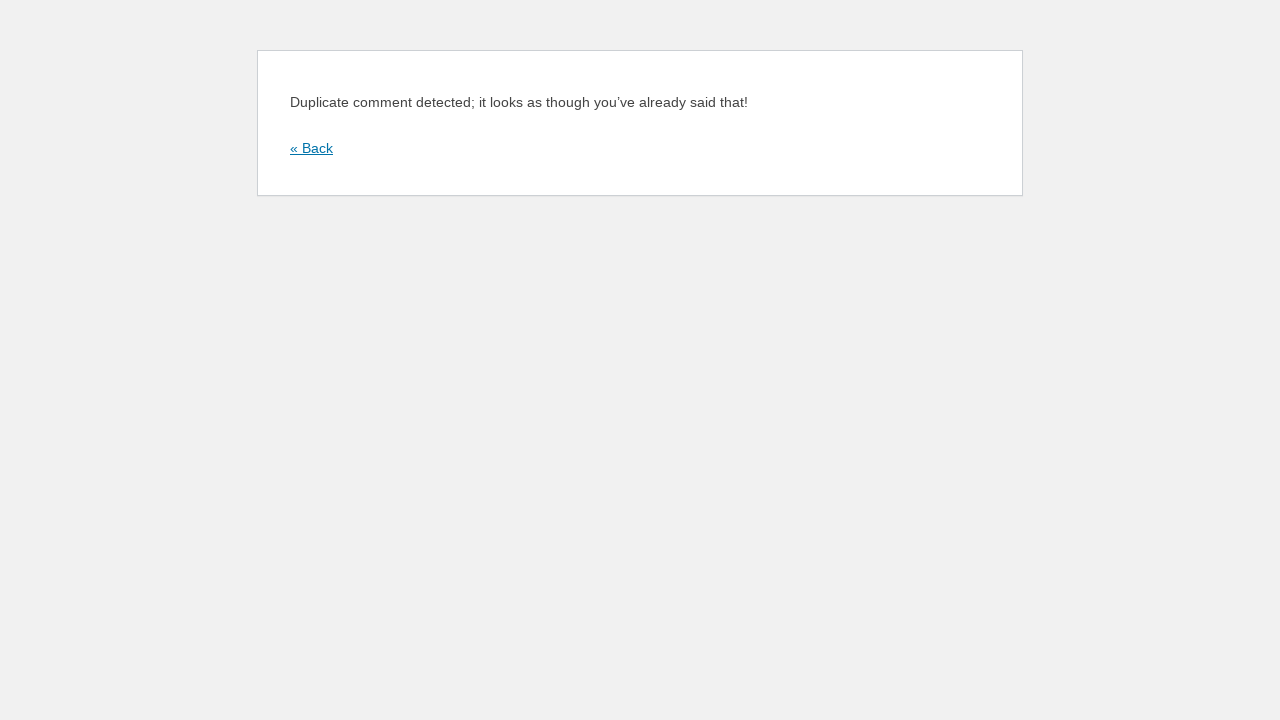

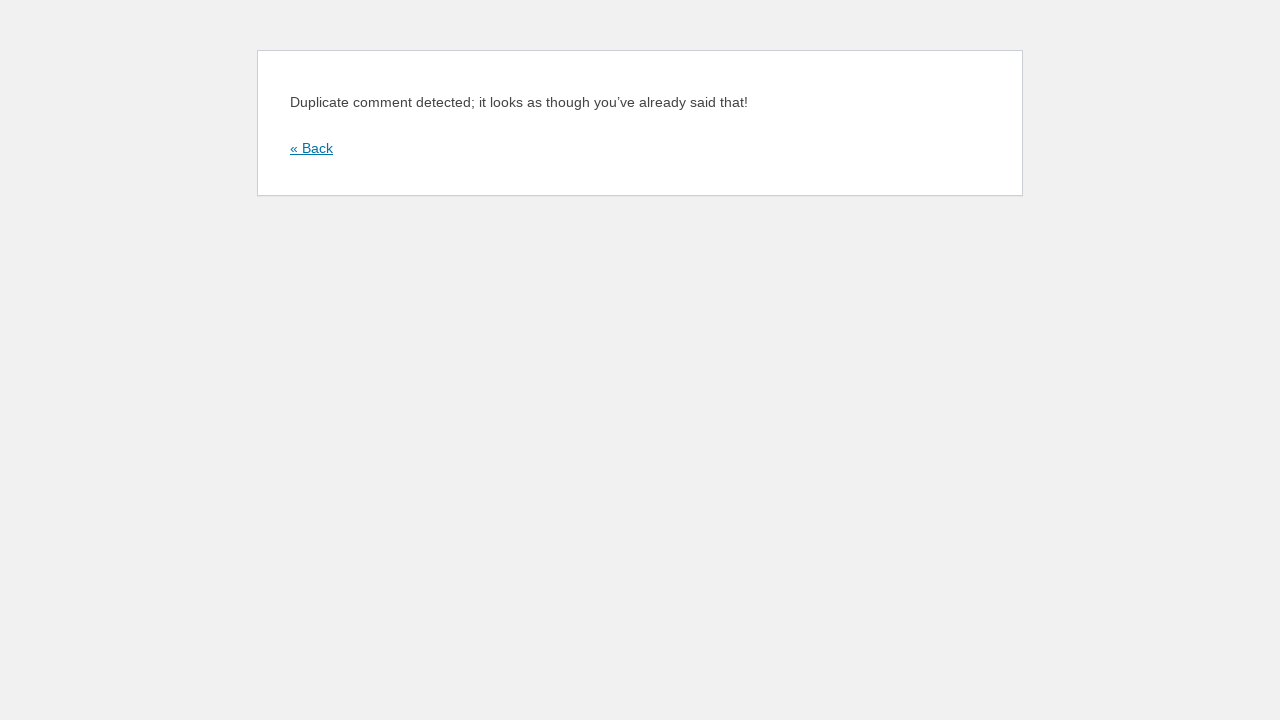